Demonstrates Selenium's relative locators by interacting with form elements based on their position relative to other elements

Starting URL: https://rahulshettyacademy.com/angularpractice/

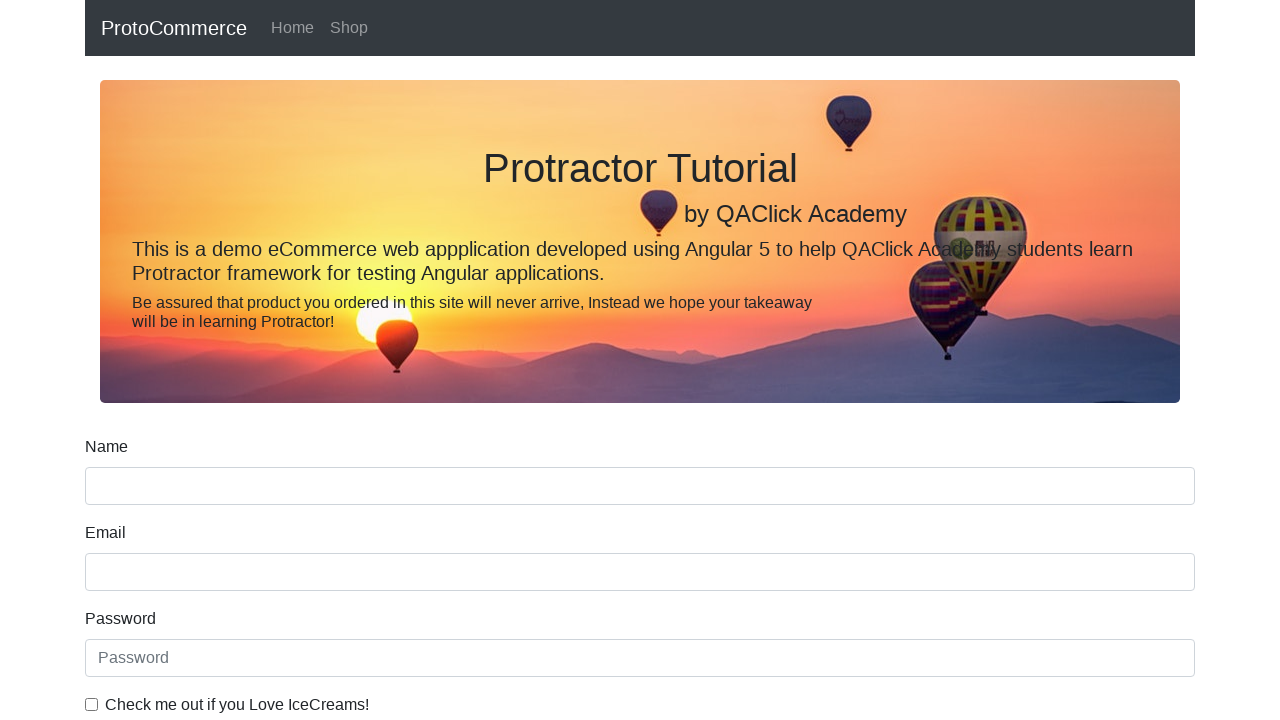

Located name input field
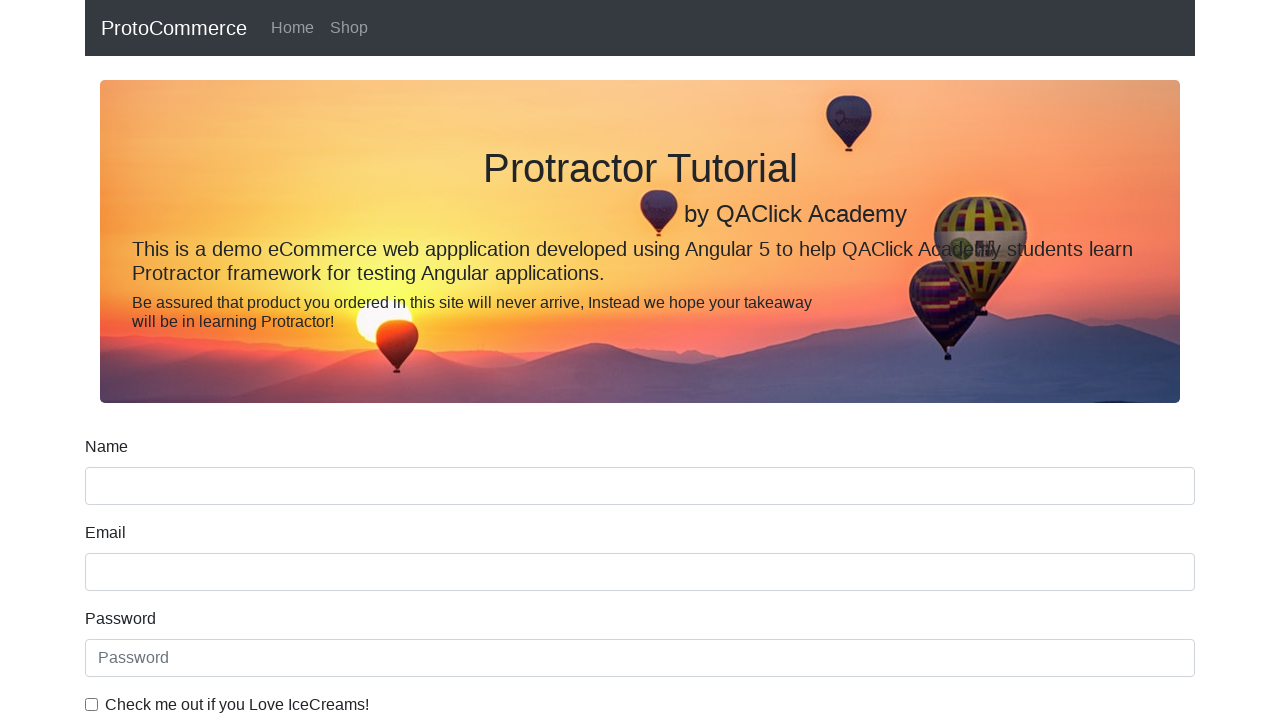

Located label above name field using relative locator
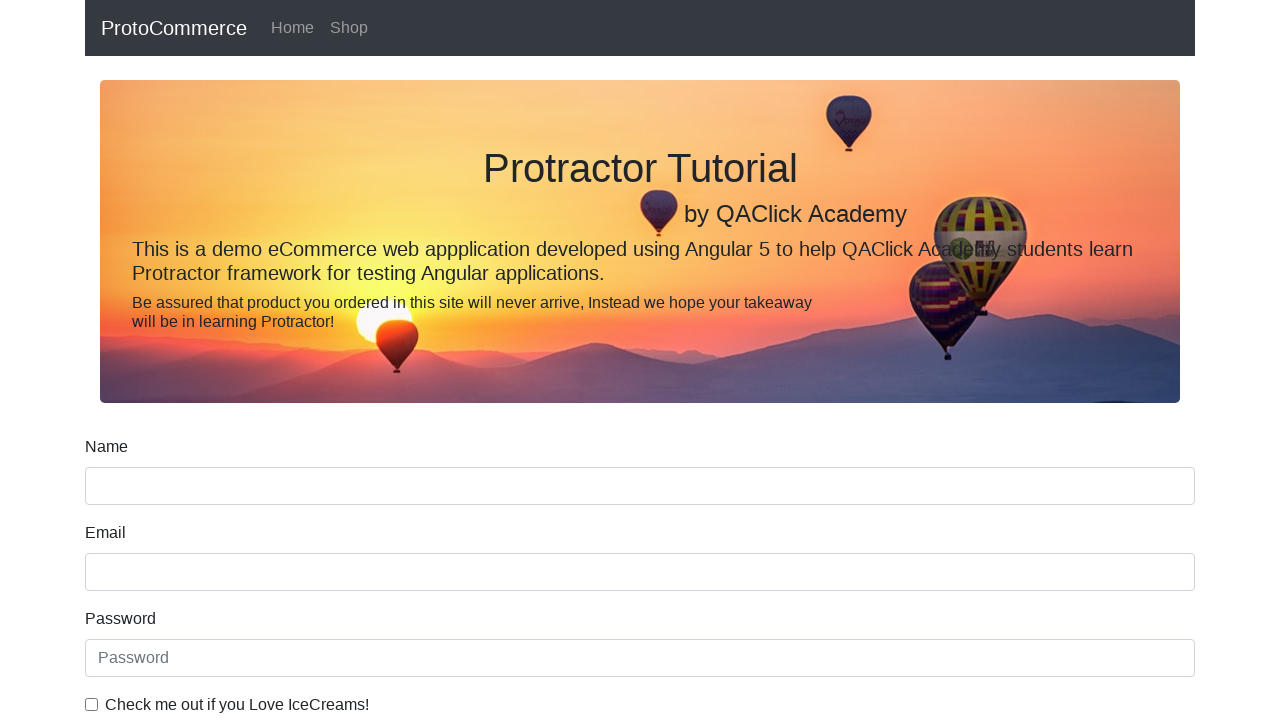

Clicked first input element on the form at (640, 486) on input >> nth=0
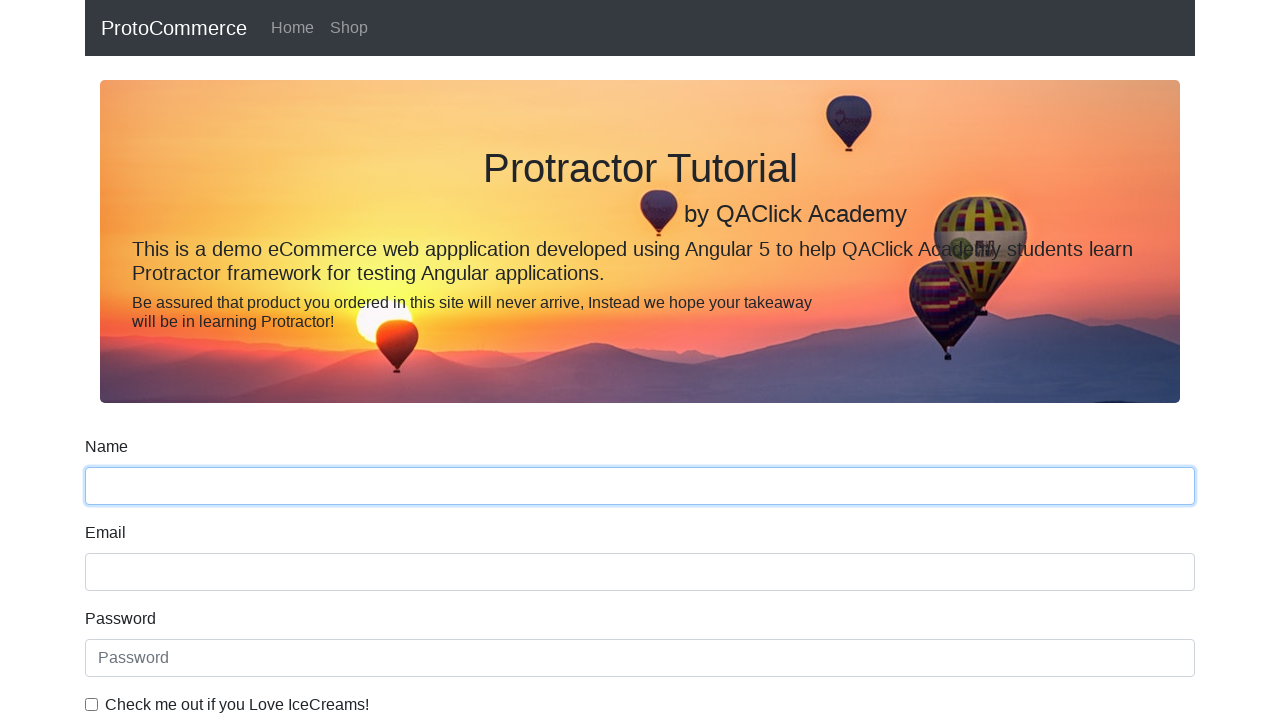

Located ice cream checkbox label using text locator
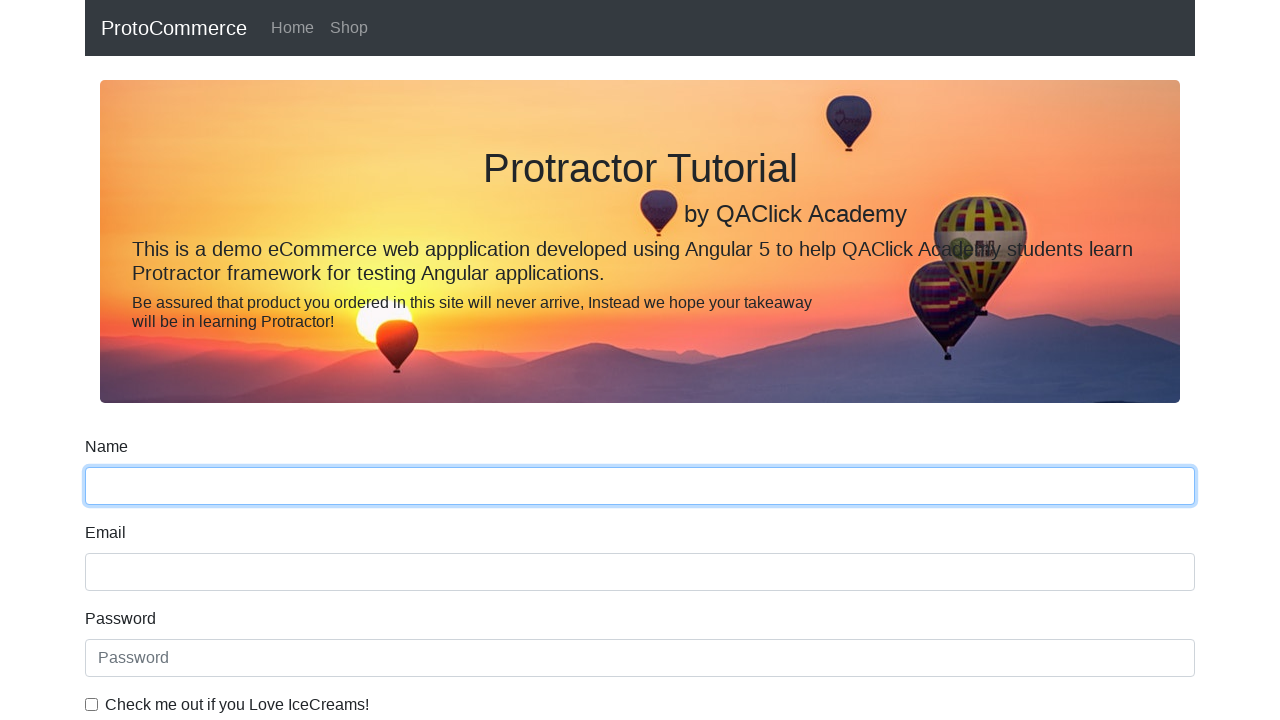

Clicked ice cream checkbox at (92, 704) on input[type='checkbox'] >> nth=0
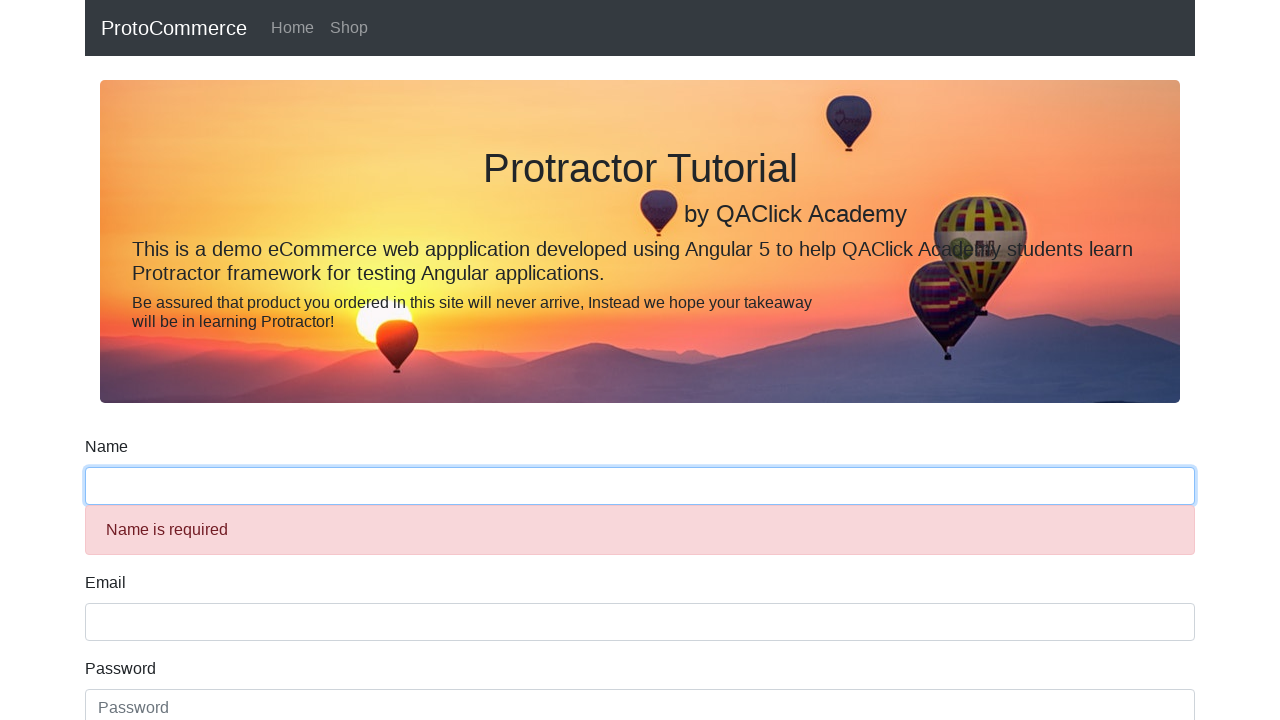

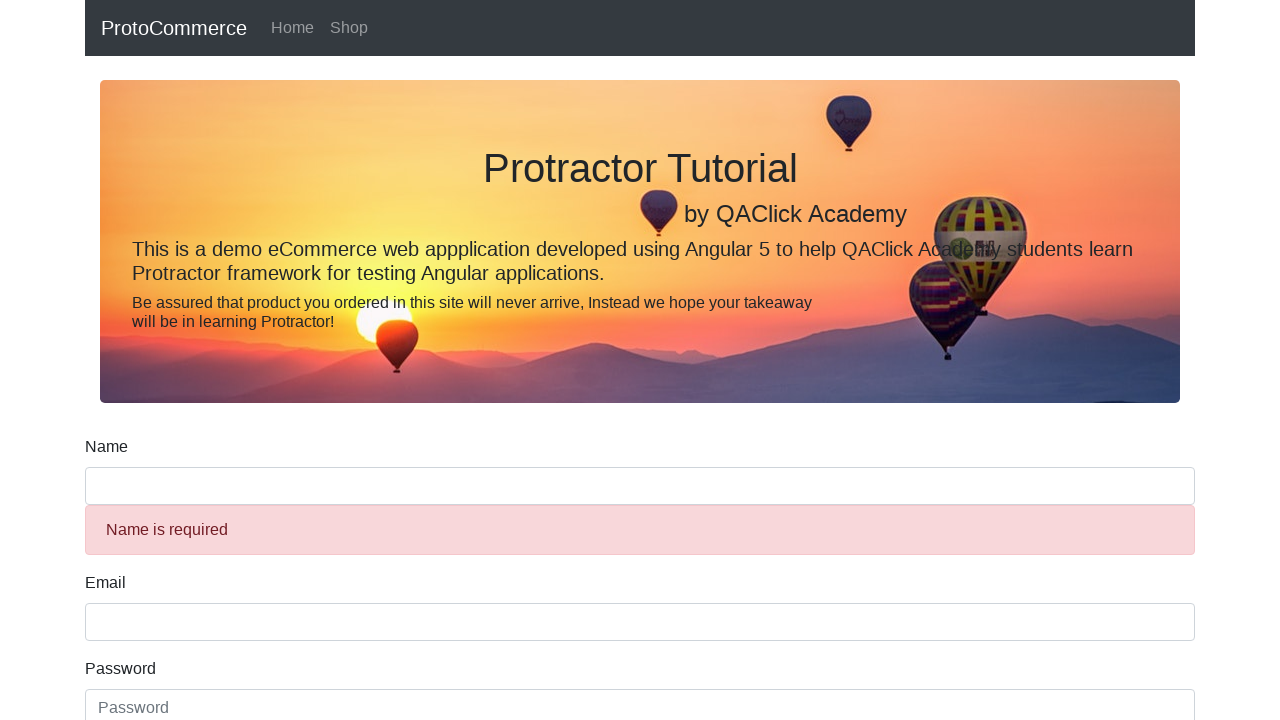